Tests handling of a JavaScript alert popup by clicking a button that triggers an alert and accepting it

Starting URL: https://demoqa.com/alerts

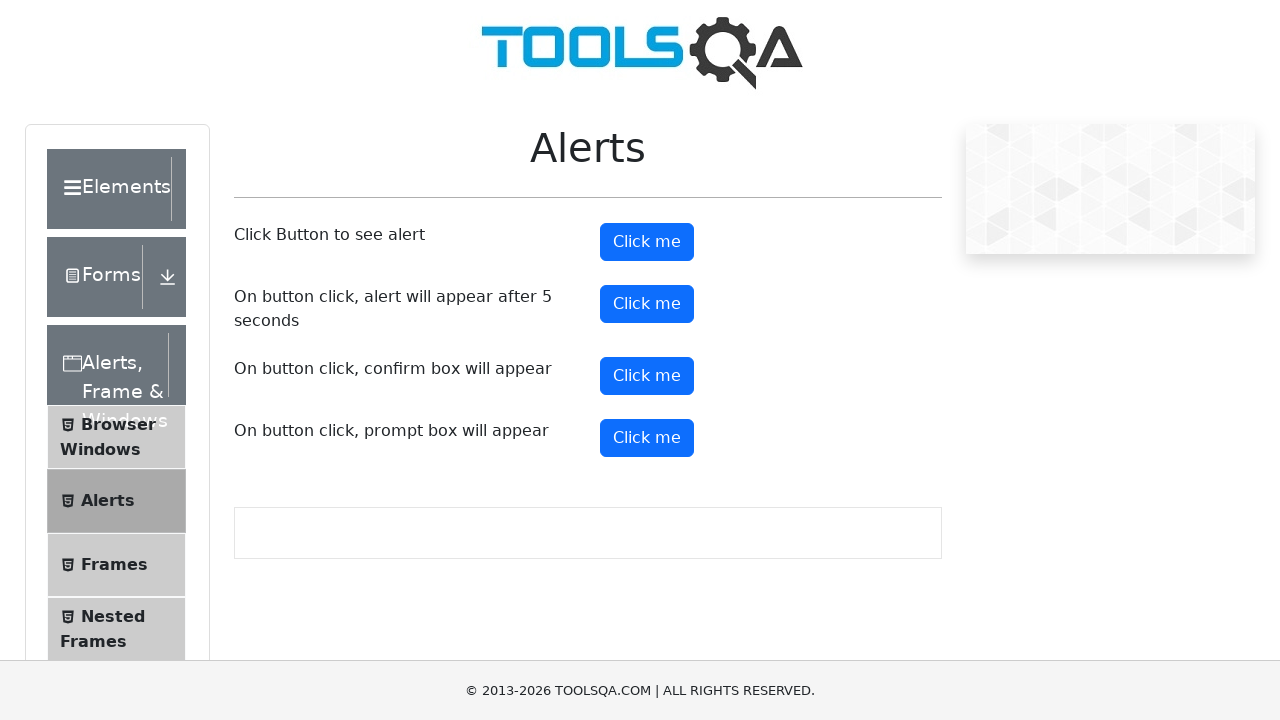

Clicked alert button to trigger JavaScript alert at (647, 242) on #alertButton
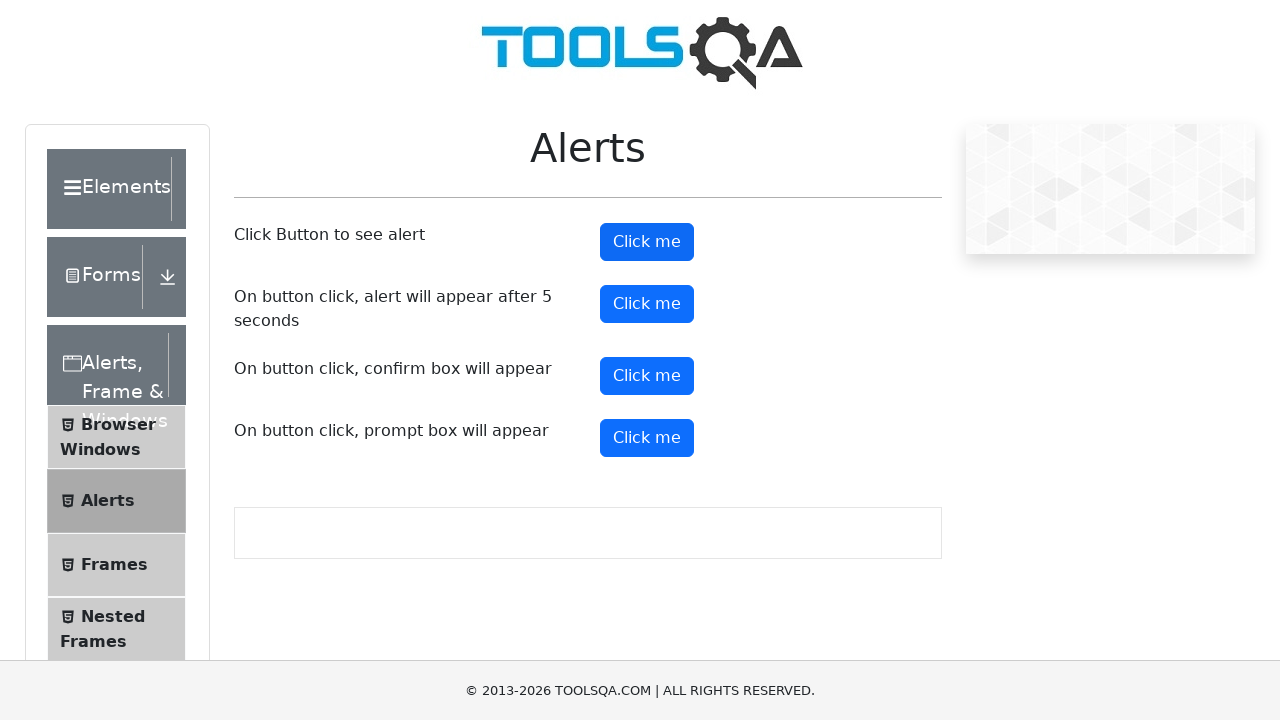

Set up dialog handler to accept alerts
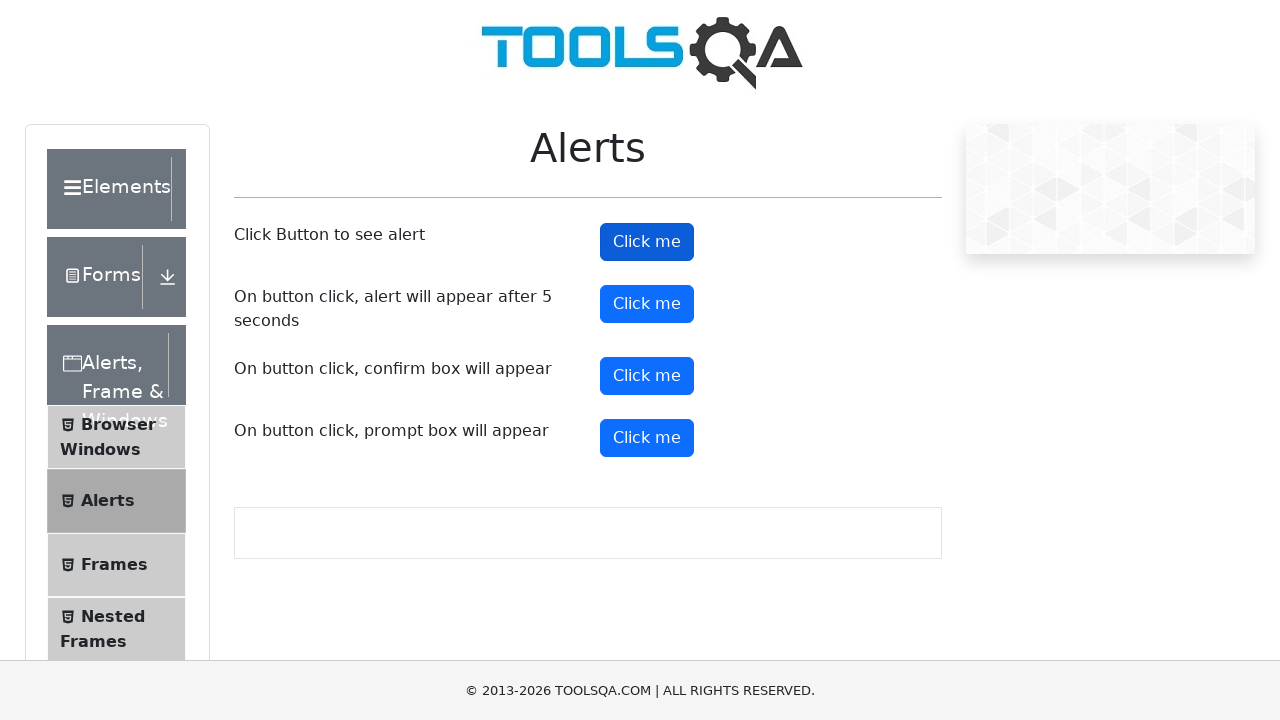

Clicked alert button again with dialog handler active at (647, 242) on #alertButton
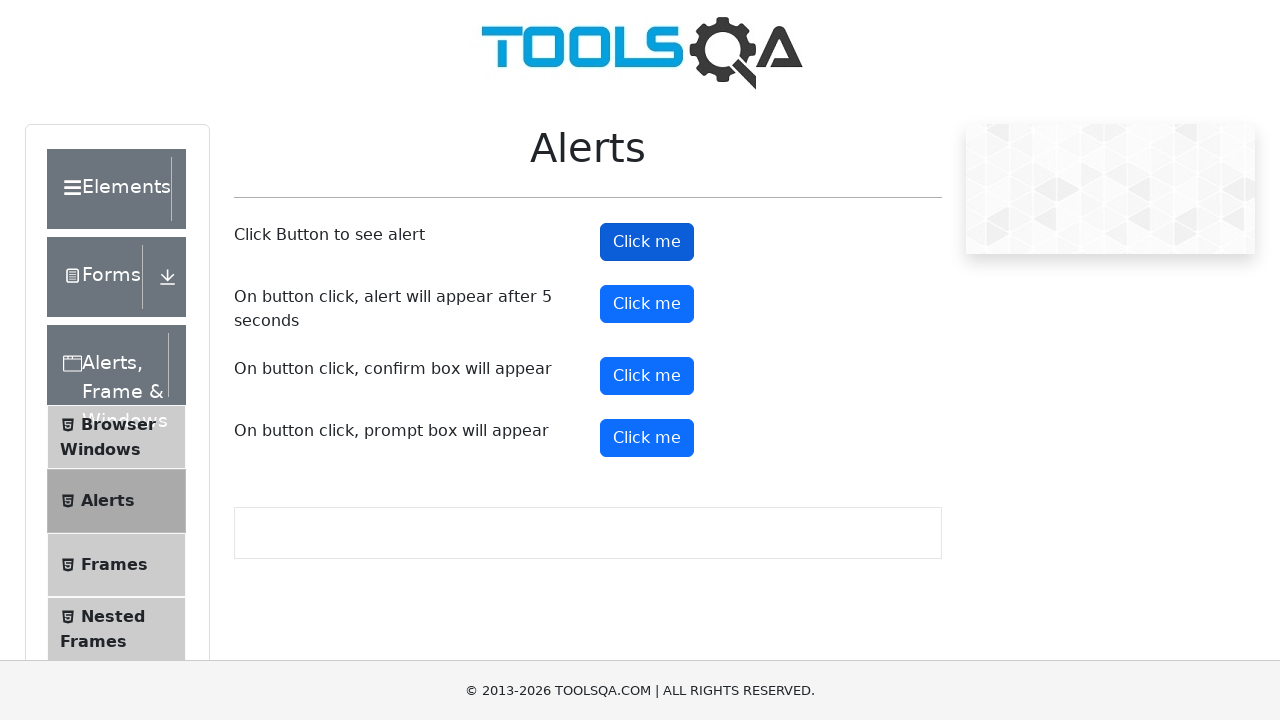

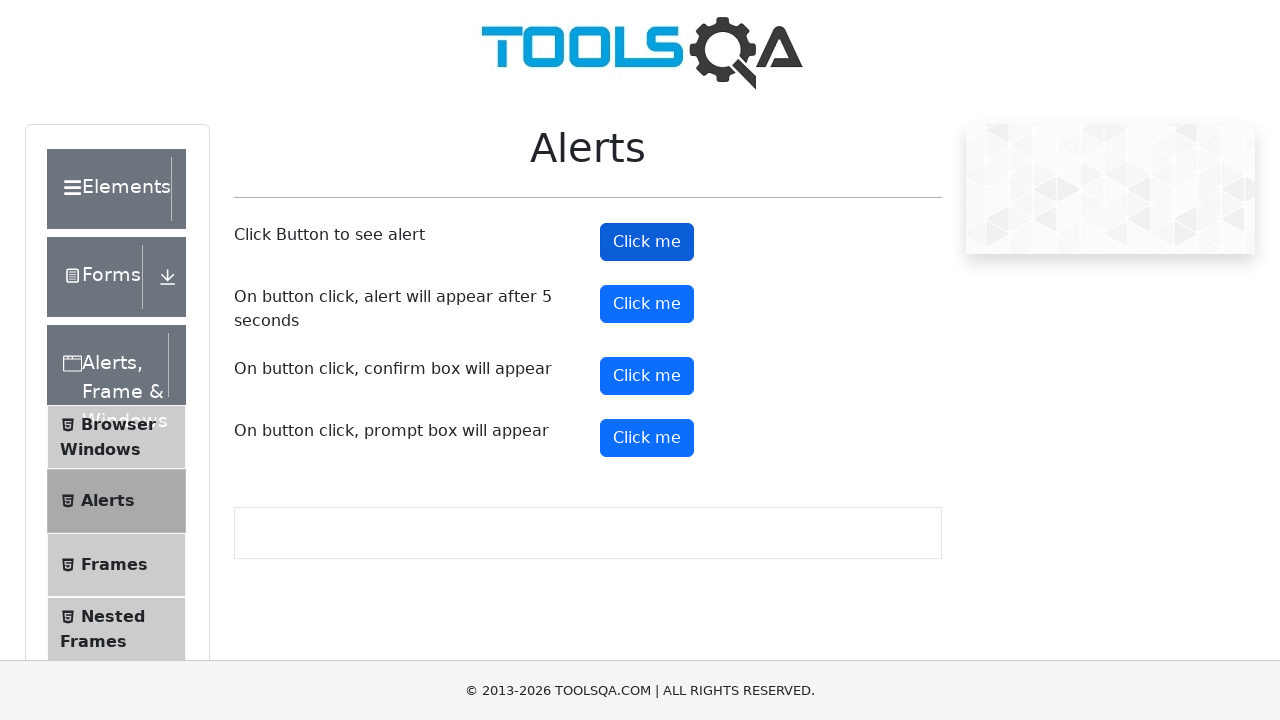